Tests various checkbox interactions including basic checkboxes, ajax checkboxes, multi-select checkboxes, tri-state checkboxes, toggle switches, and verifying disabled state

Starting URL: https://leafground.com/checkbox.xhtml

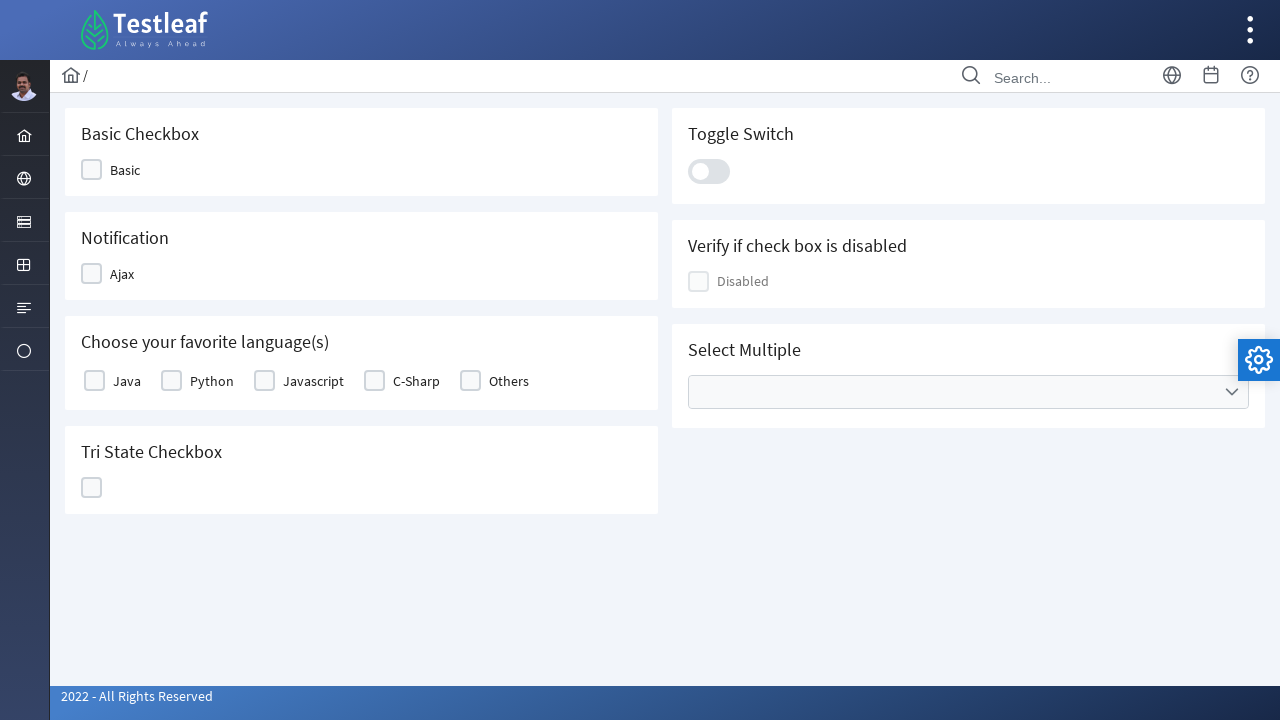

Clicked Basic checkbox at (125, 170) on xpath=//span[text()='Basic']
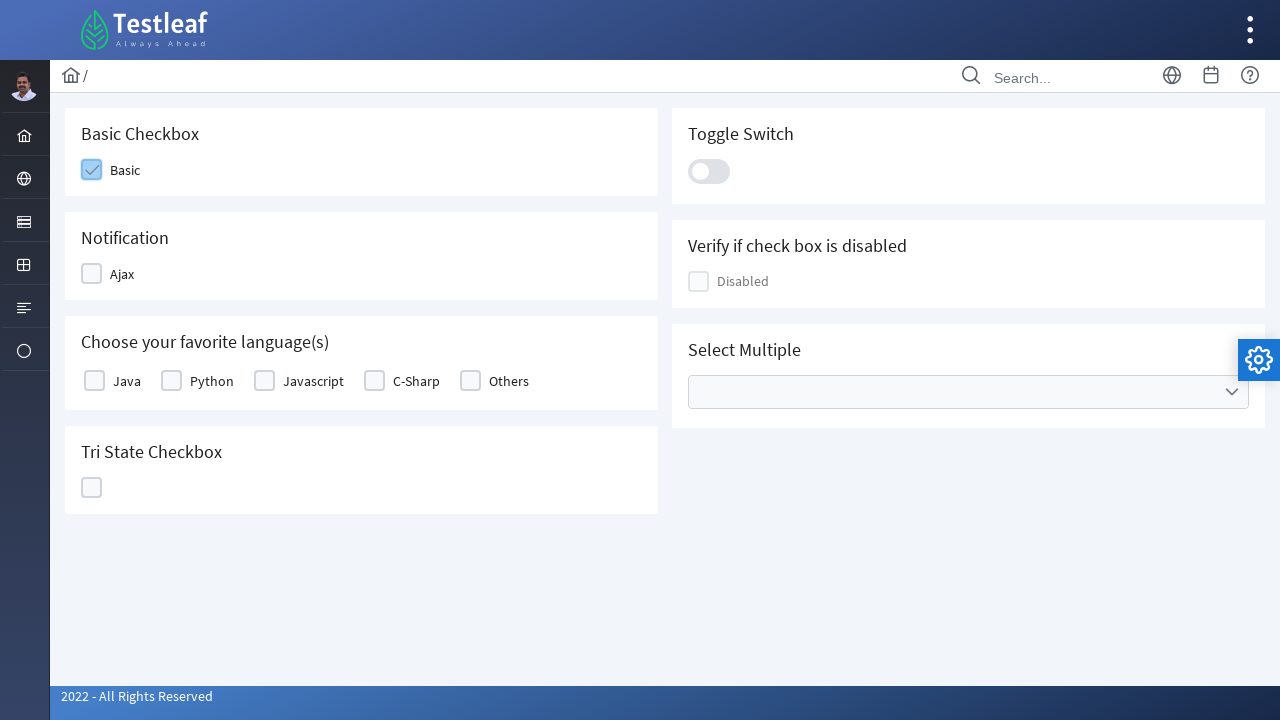

Clicked Ajax checkbox at (122, 274) on xpath=//span[text()='Ajax']
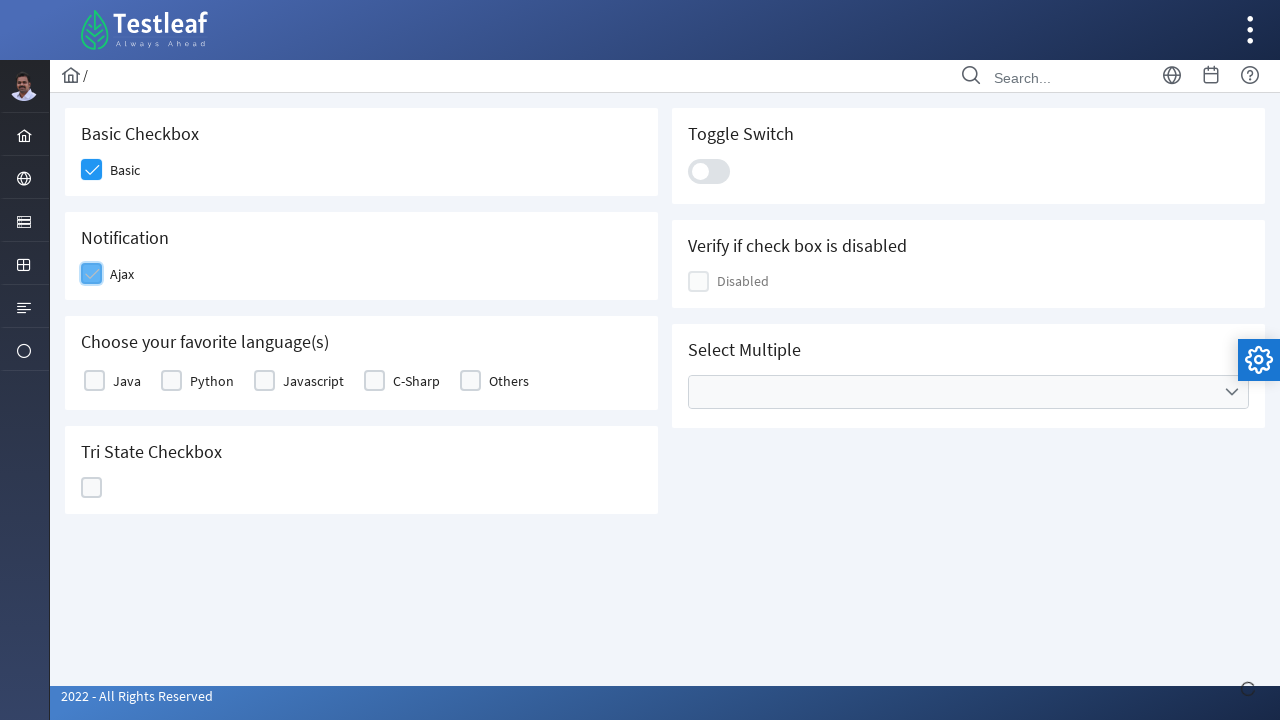

Ajax checkbox success message appeared
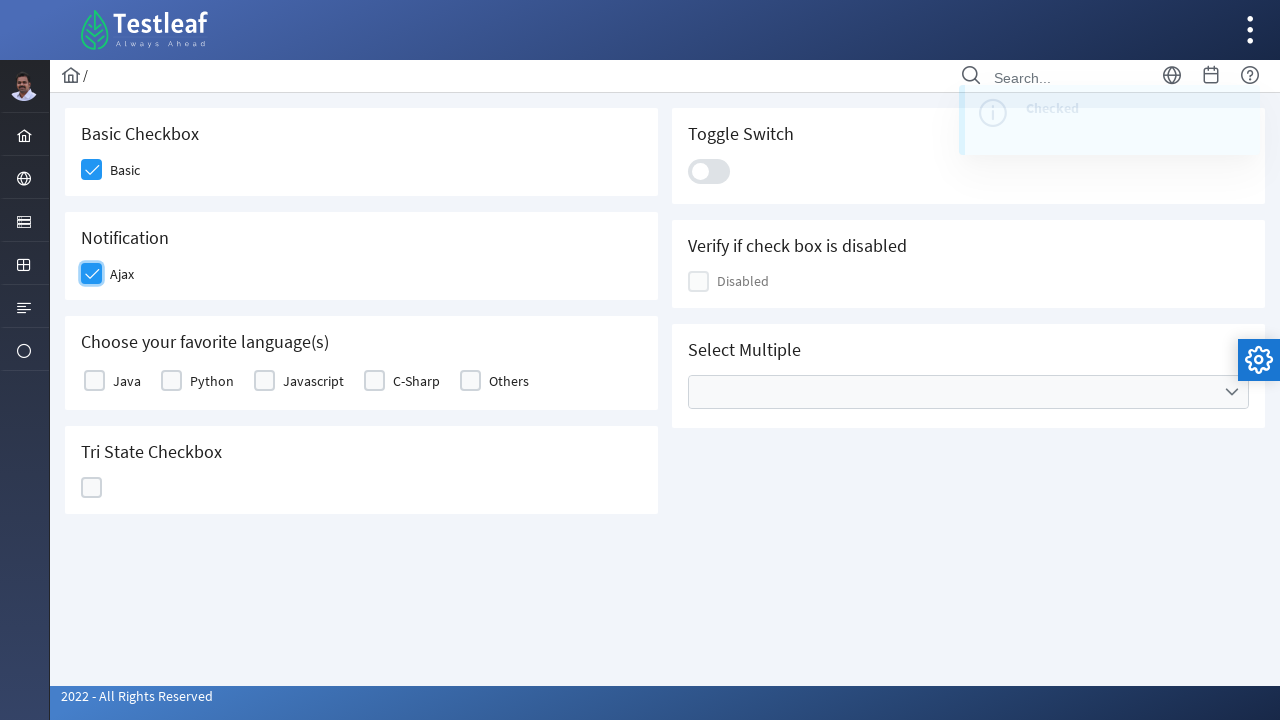

Selected Java programming language checkbox at (127, 381) on xpath=//label[text()='Java']
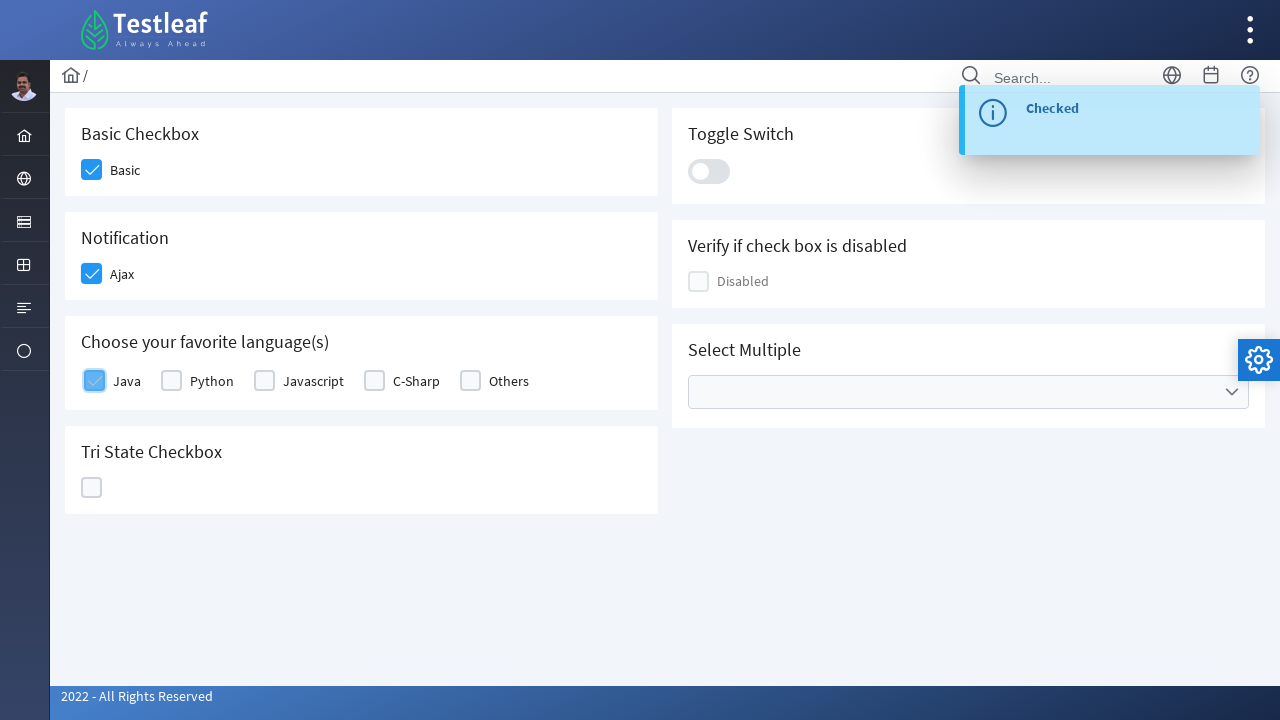

Selected Javascript programming language checkbox at (314, 381) on xpath=//label[text()='Javascript']
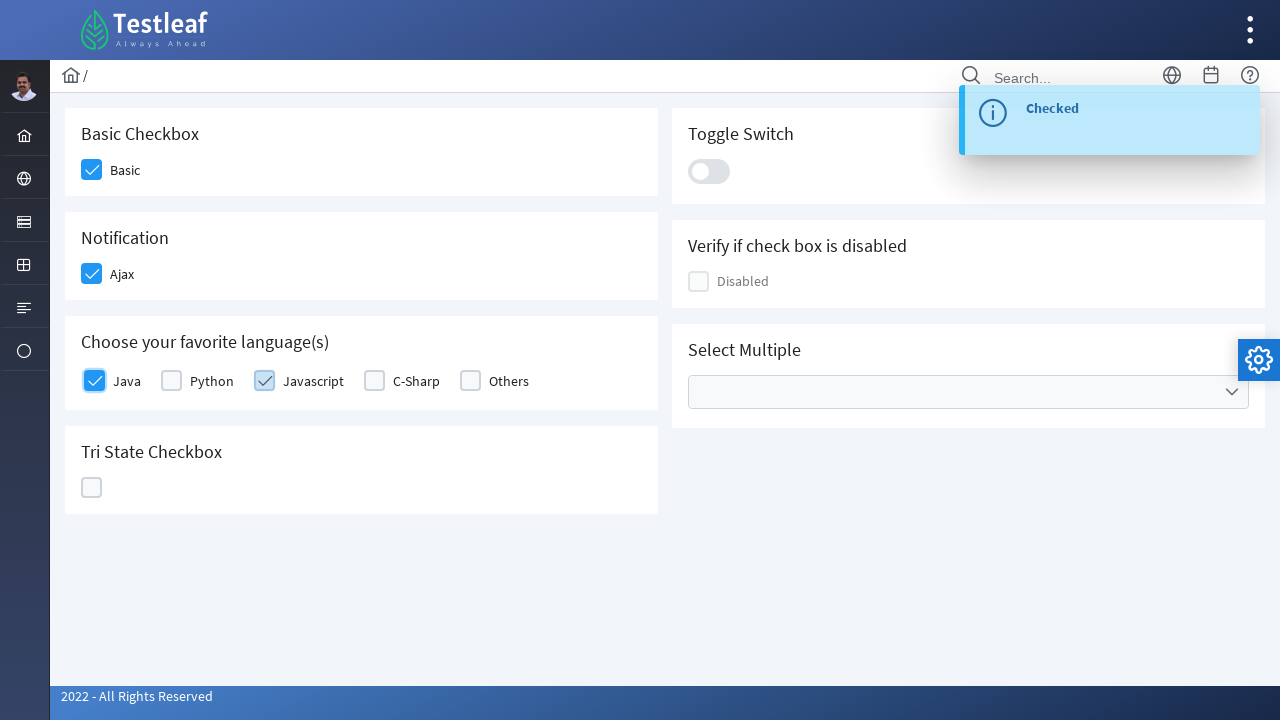

Selected C-Sharp programming language checkbox at (416, 381) on xpath=//label[text()='C-Sharp']
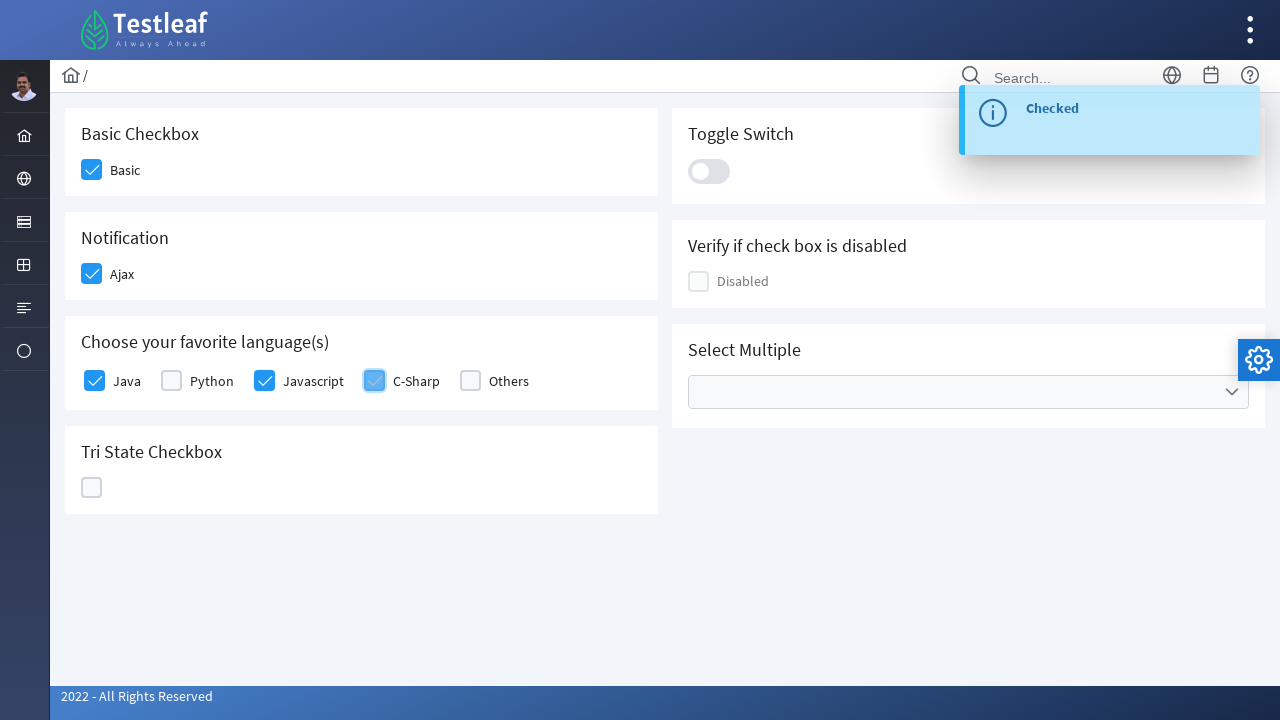

Clicked tri-state checkbox at (92, 488) on xpath=//span[contains(@class,'ui-chkbox-icon ui-c')]/parent::div
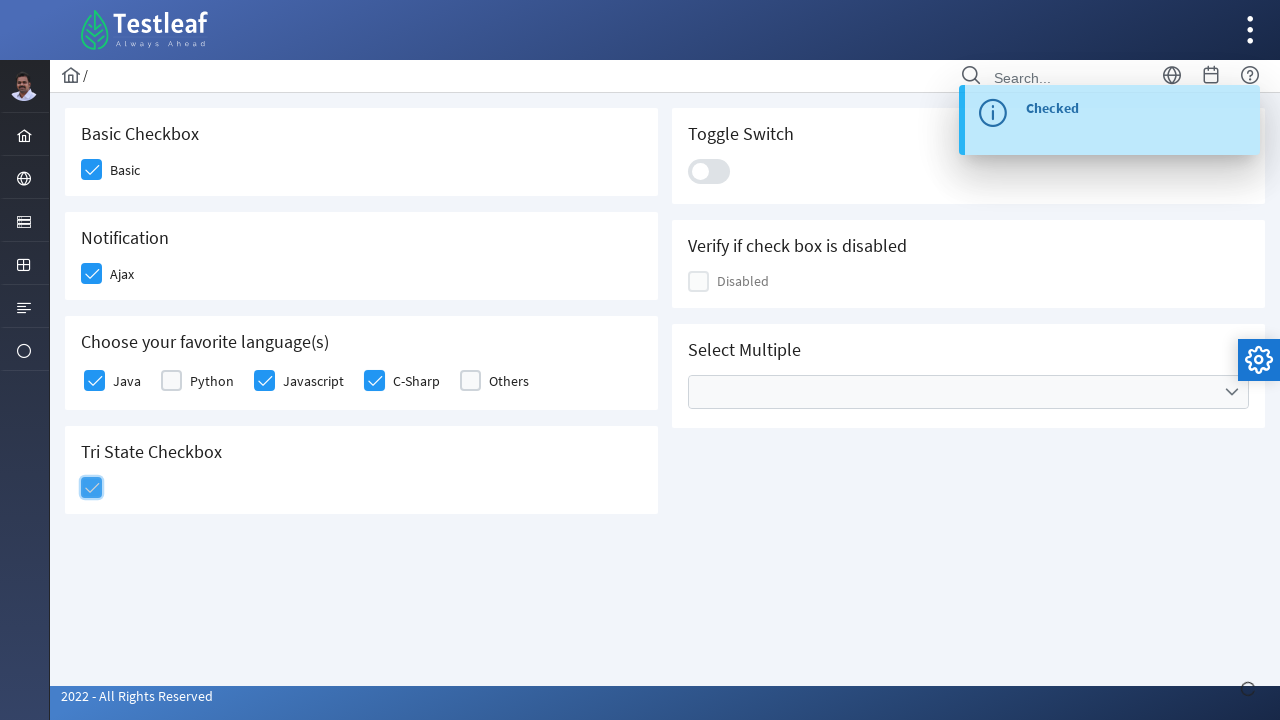

Tri-state checkbox confirmation message appeared
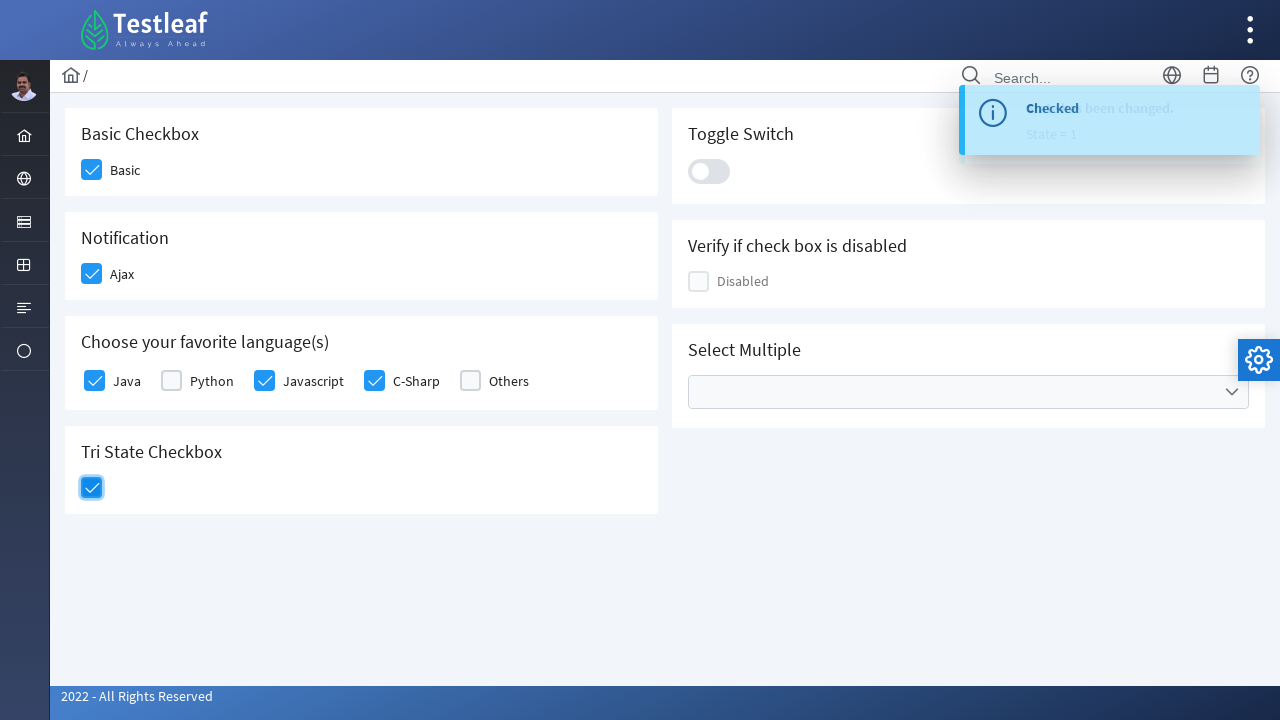

Clicked toggle switch at (709, 171) on xpath=//div[@class='ui-toggleswitch-slider']
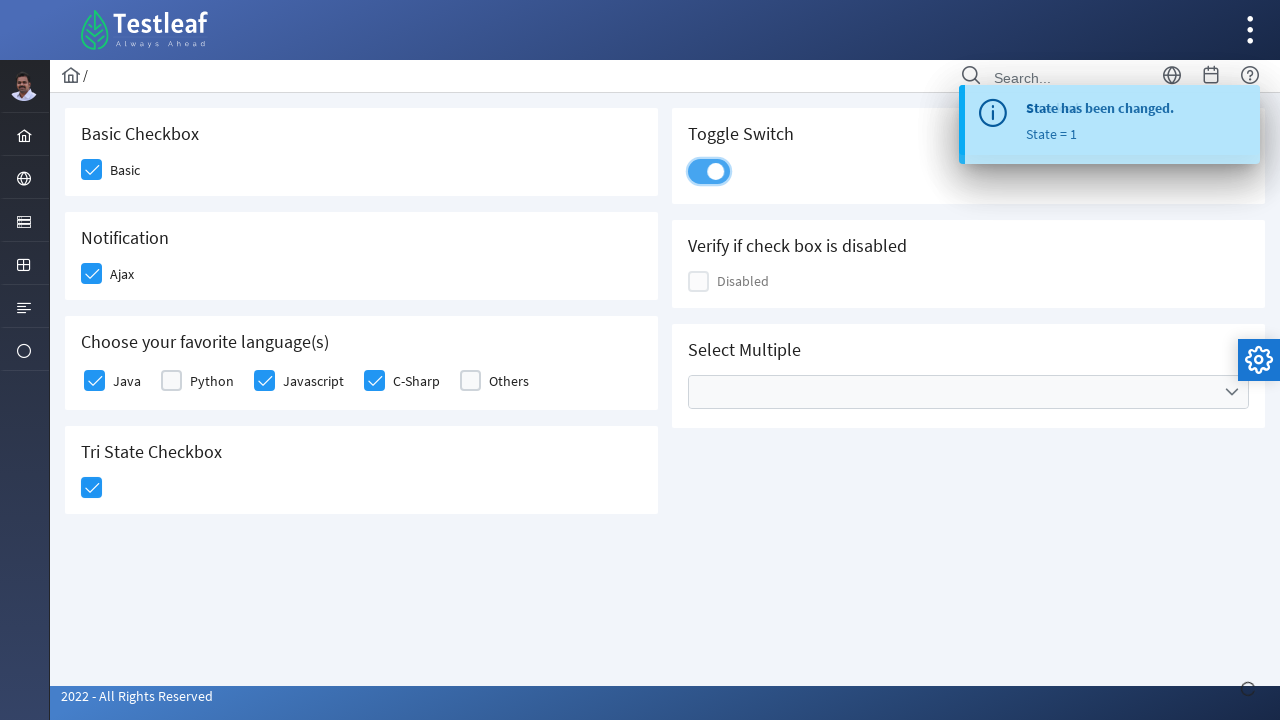

Toggle switch confirmation message appeared
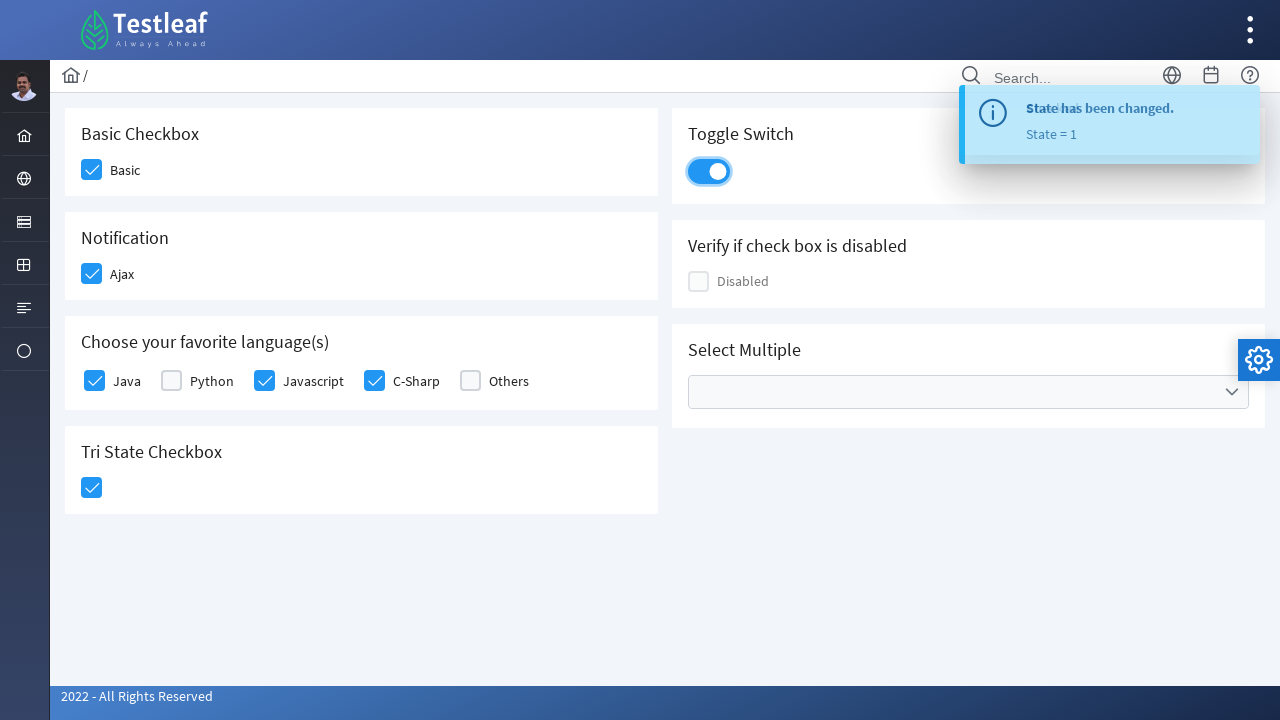

Located disabled checkbox element
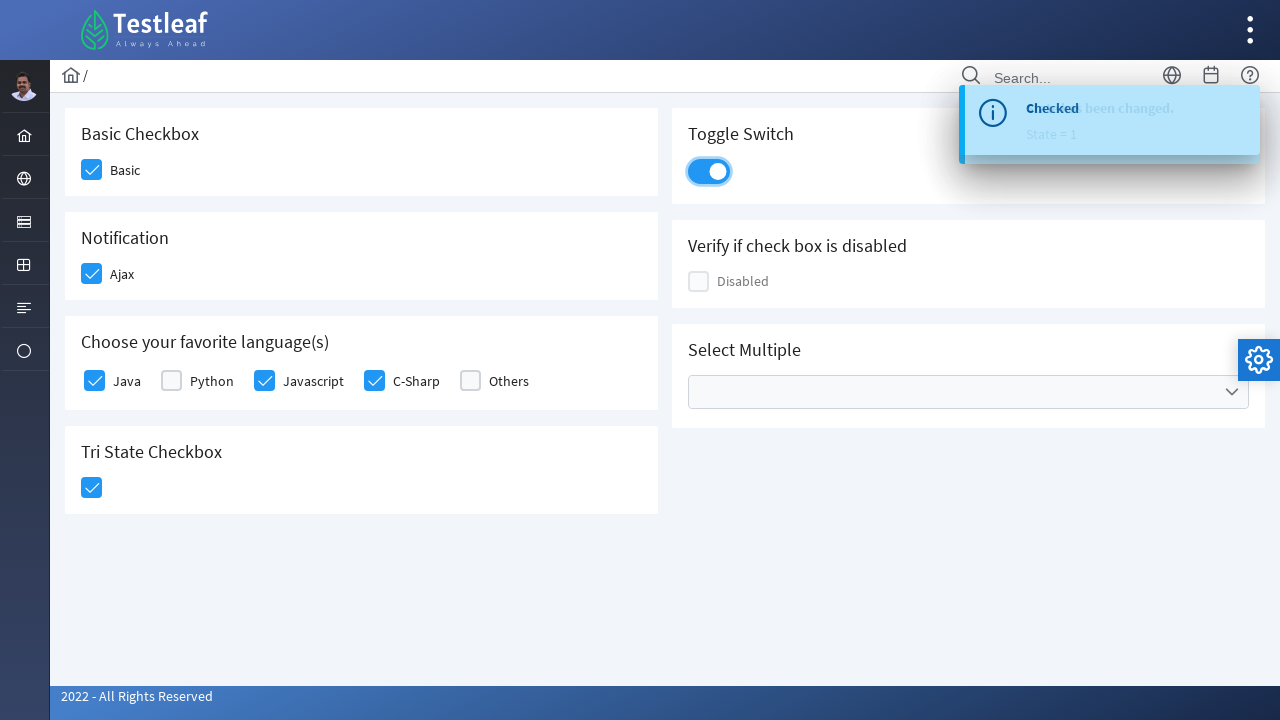

Verified disabled checkbox is_enabled status: False
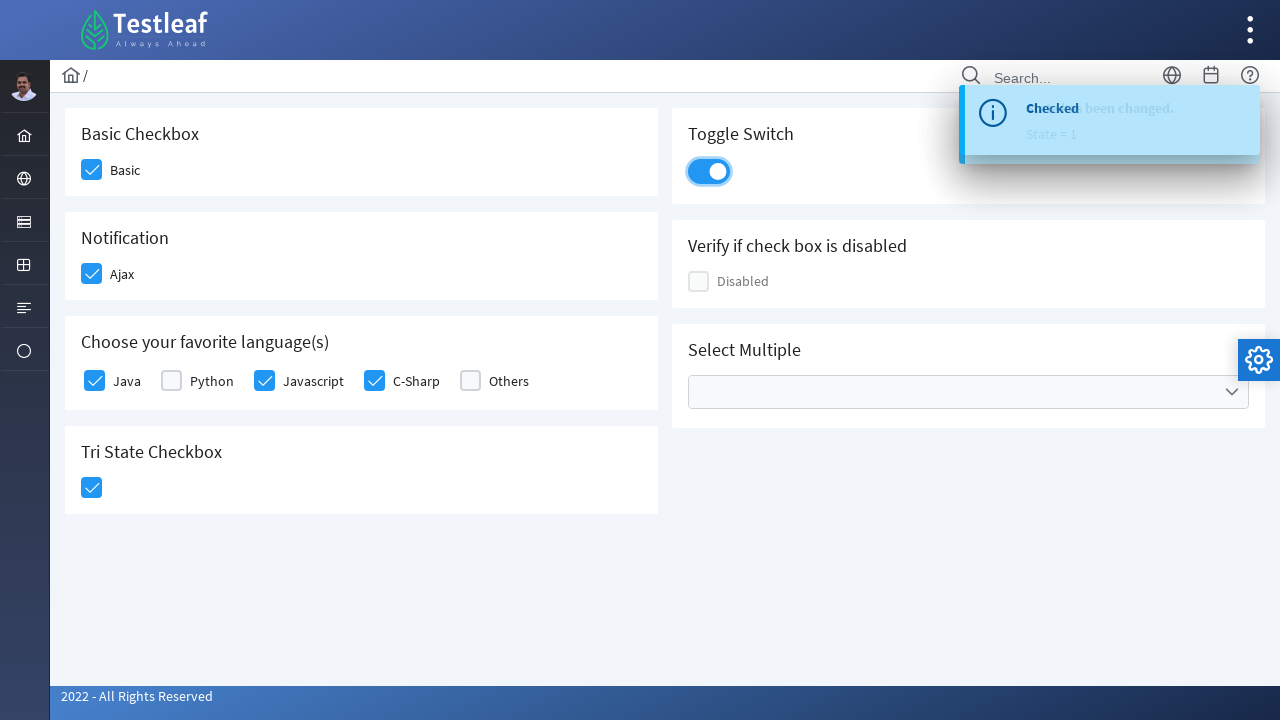

Opened cities multi-select dropdown at (968, 392) on xpath=//div[contains(@class,'multiple')]
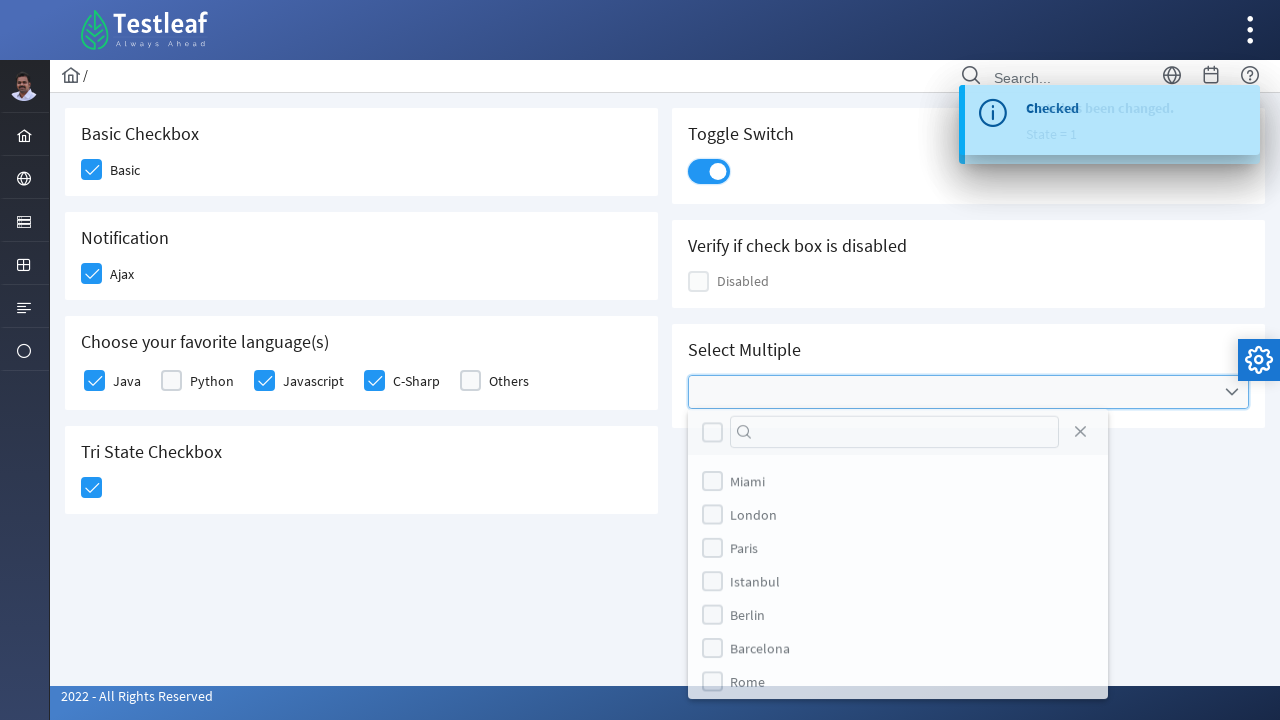

Selected London from city options at (712, 519) on xpath=//label[text()='London']/preceding-sibling::div/div[contains(@class,'state
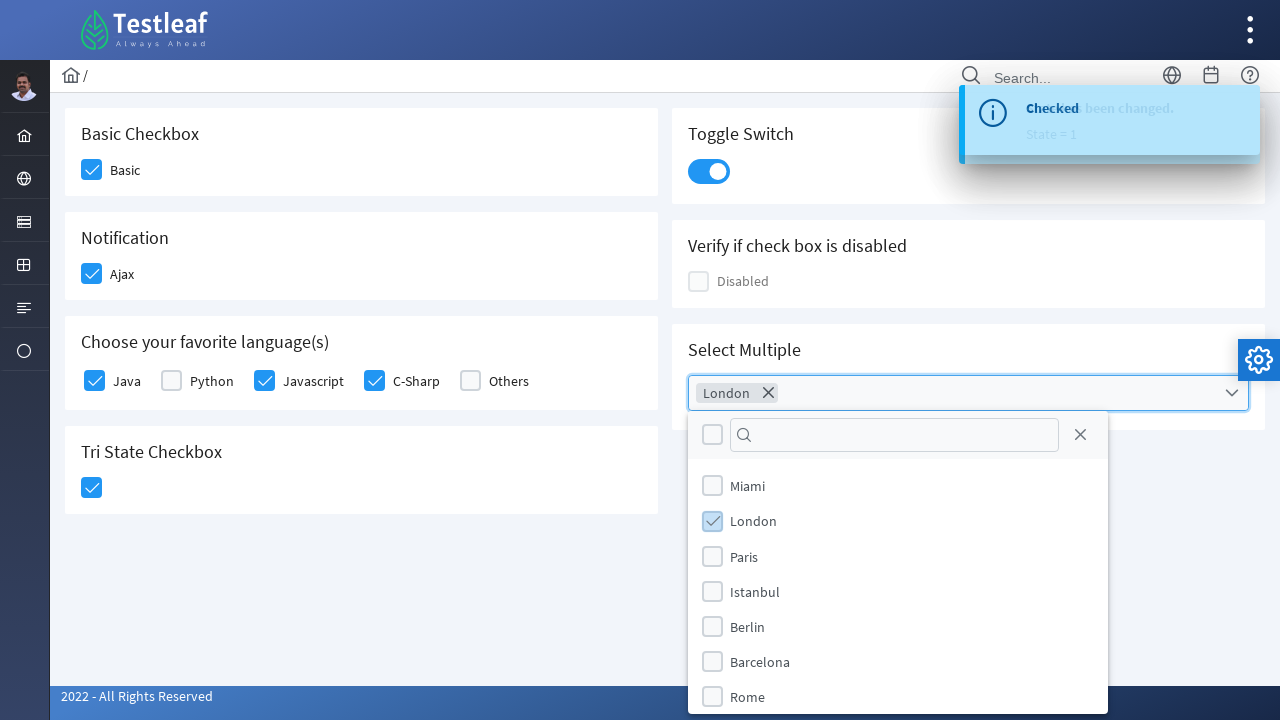

Selected Rome from city options at (712, 697) on xpath=//label[text()='Rome']/preceding-sibling::div/div[contains(@class,'state-d
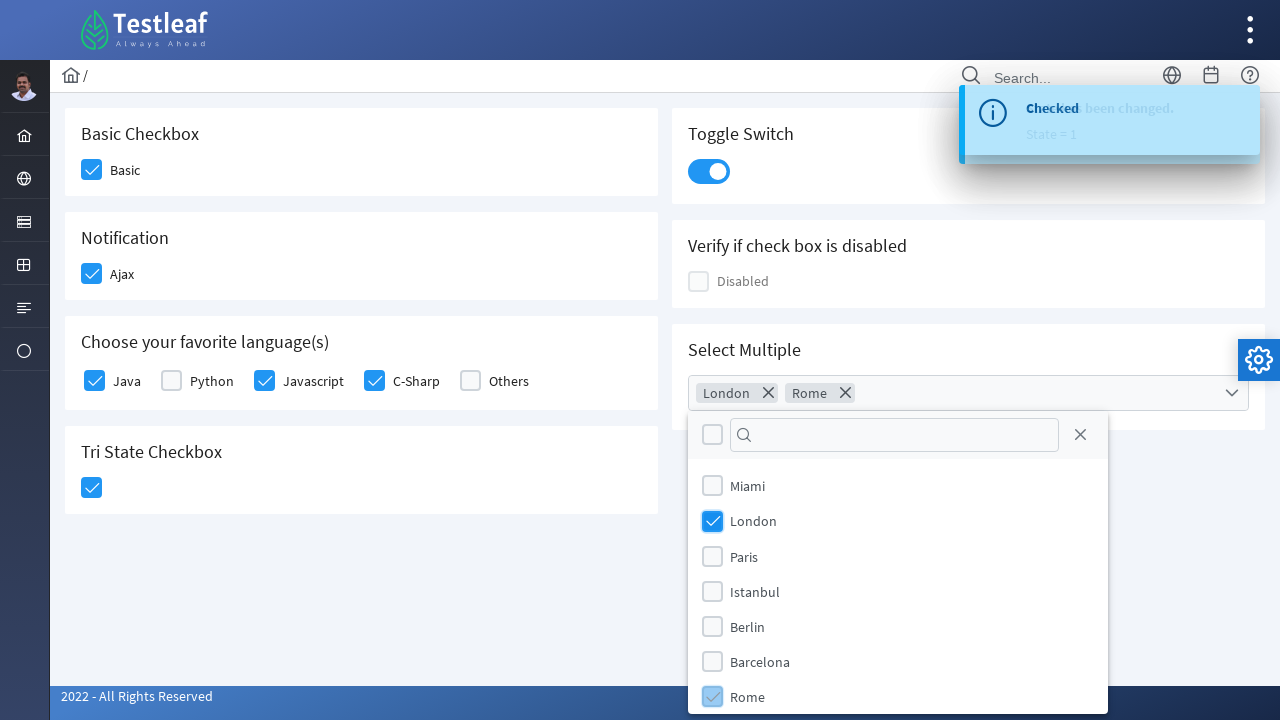

Selected Paris from city options at (712, 556) on xpath=//label[text()='Paris']/preceding-sibling::div/div[contains(@class,'state-
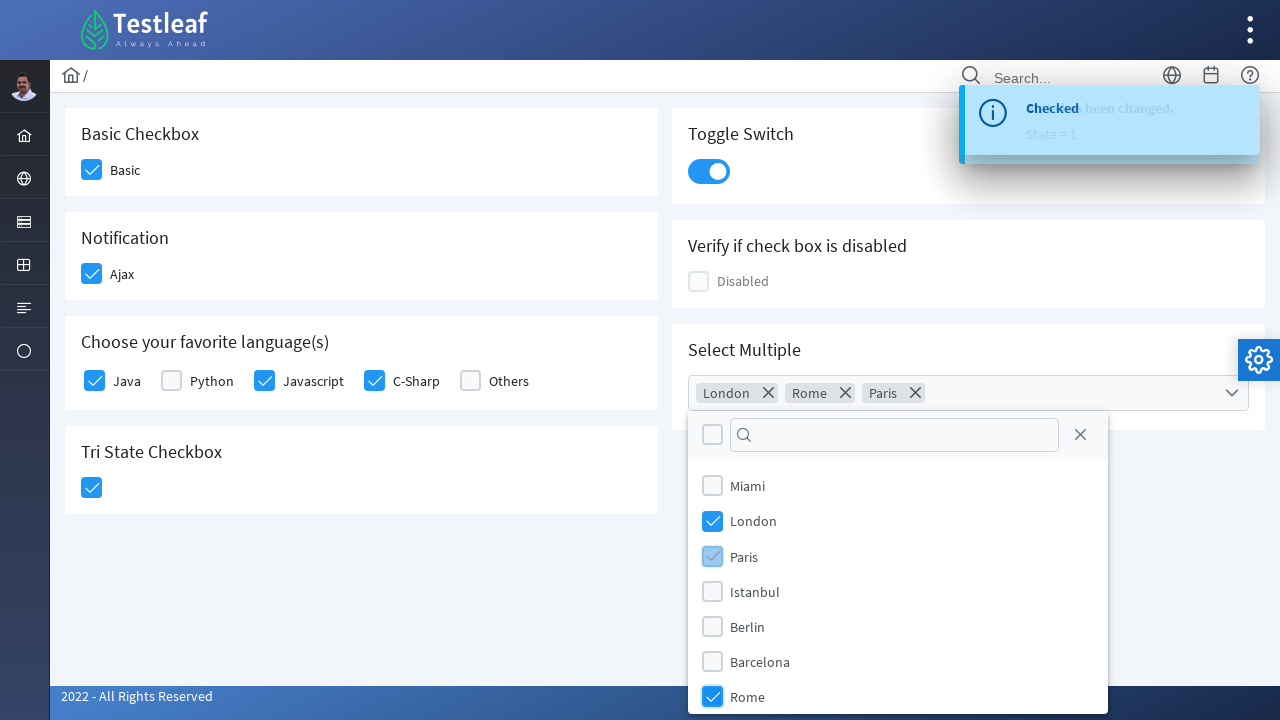

Closed cities multi-select dropdown at (1080, 435) on xpath=//a[contains(@class,'close')]
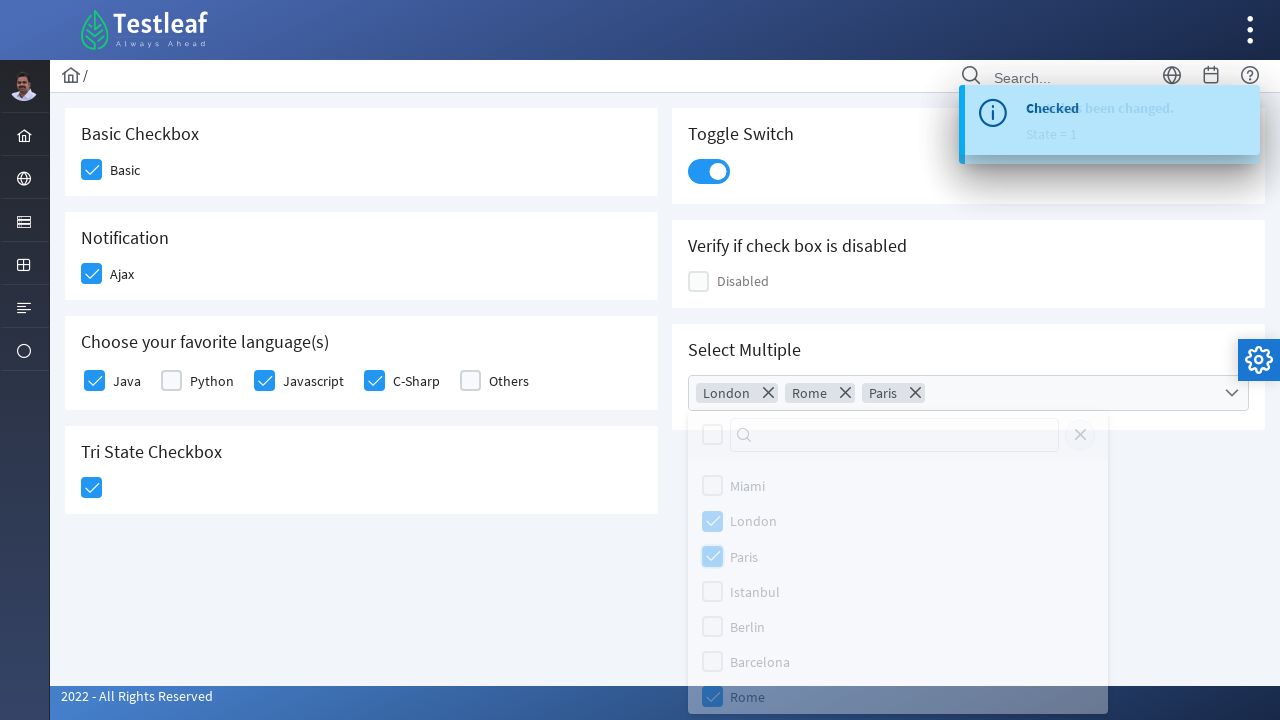

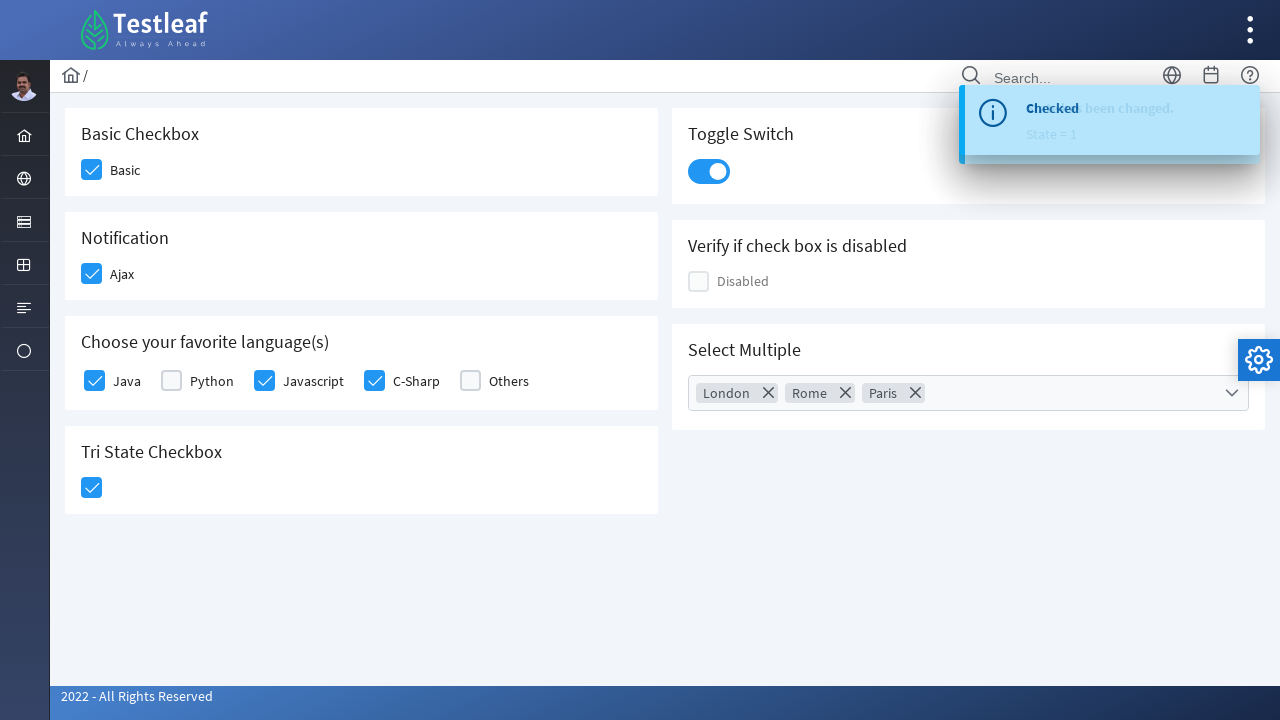